Navigates to the Argentine INDEC statistics page for IPC (Consumer Price Index) data and verifies that the download link for the data file is present on the page.

Starting URL: https://www.indec.gob.ar/indec/web/Nivel4-Tema-3-5-31

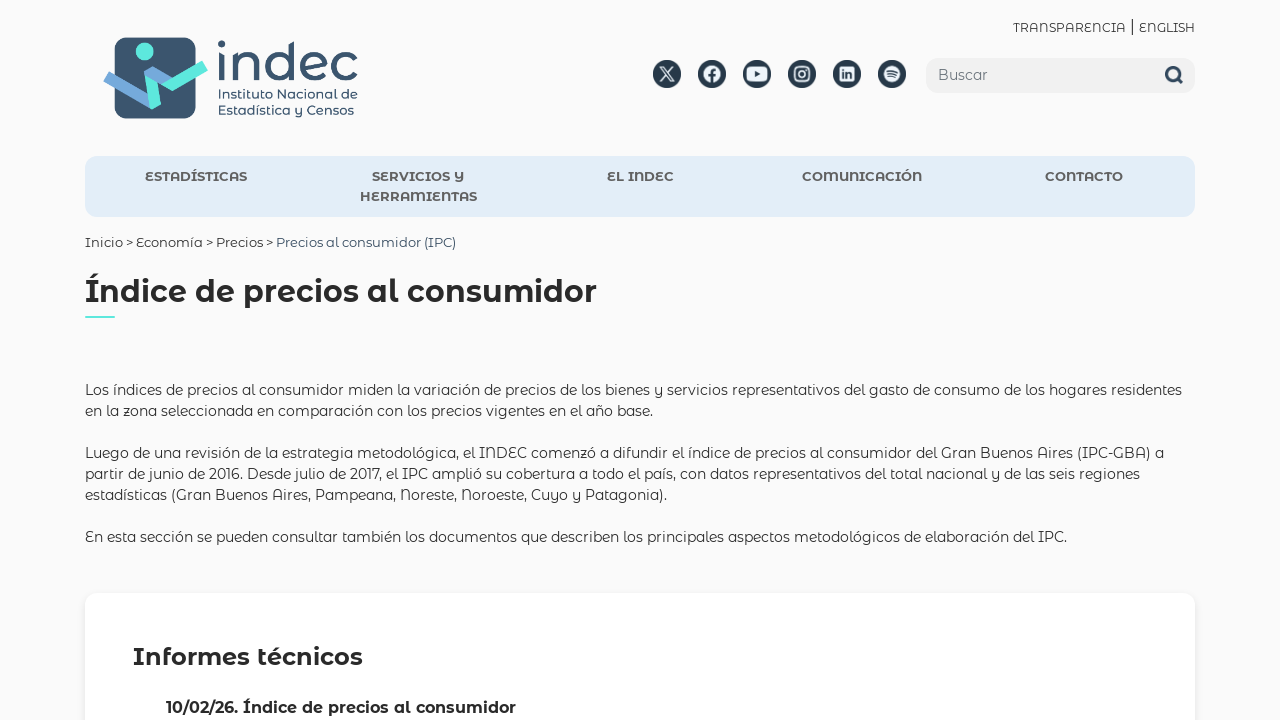

Navigated to Argentine INDEC statistics page for IPC (Consumer Price Index) data
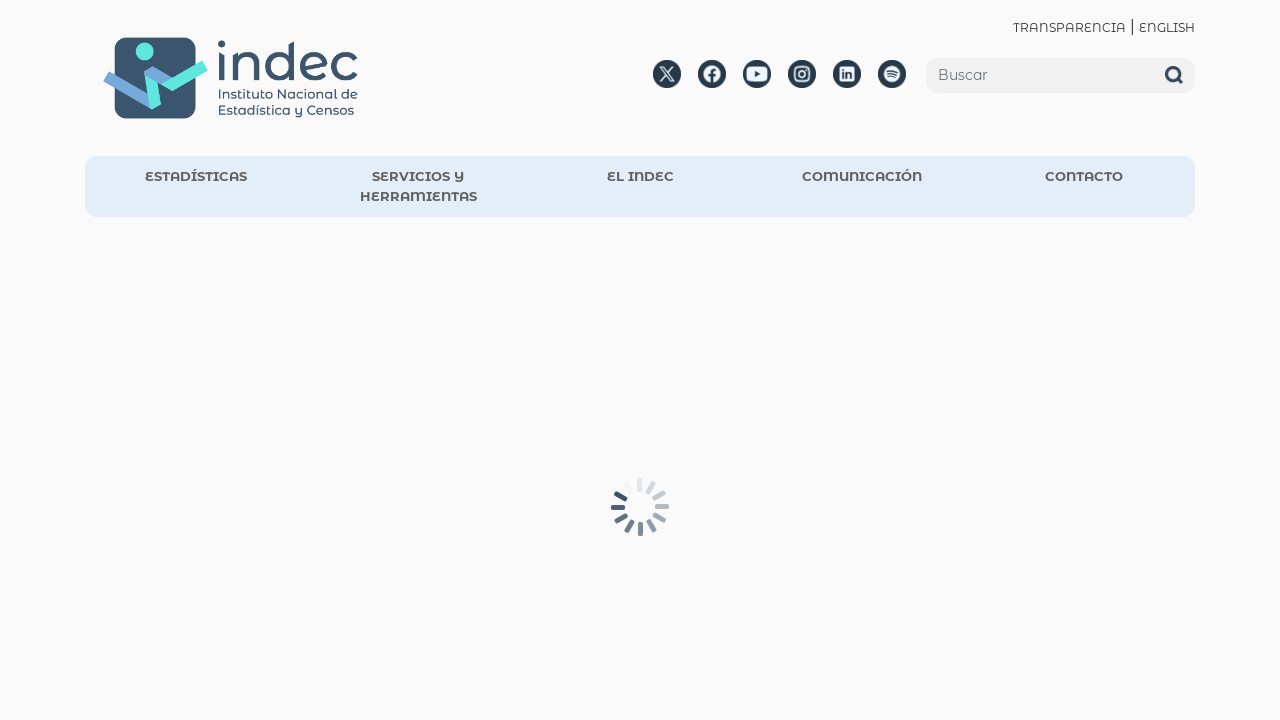

Download link for IPC data file appeared on the page
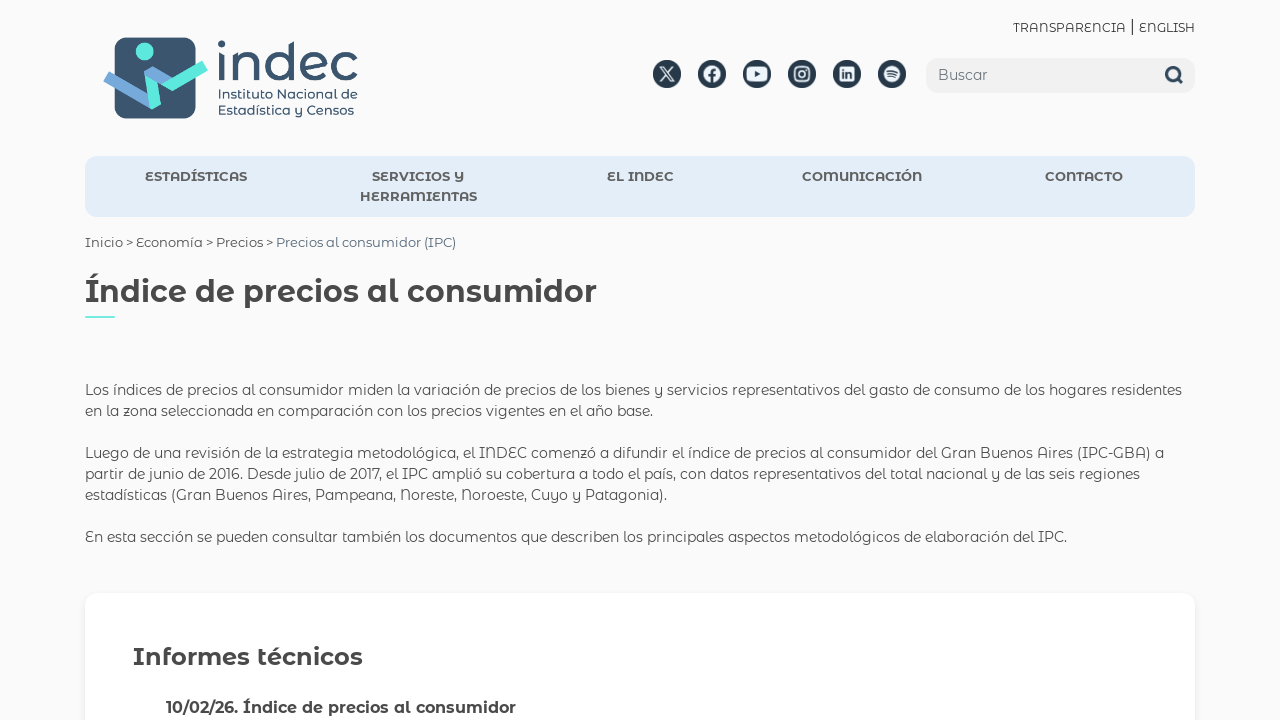

Retrieved href attribute from download link
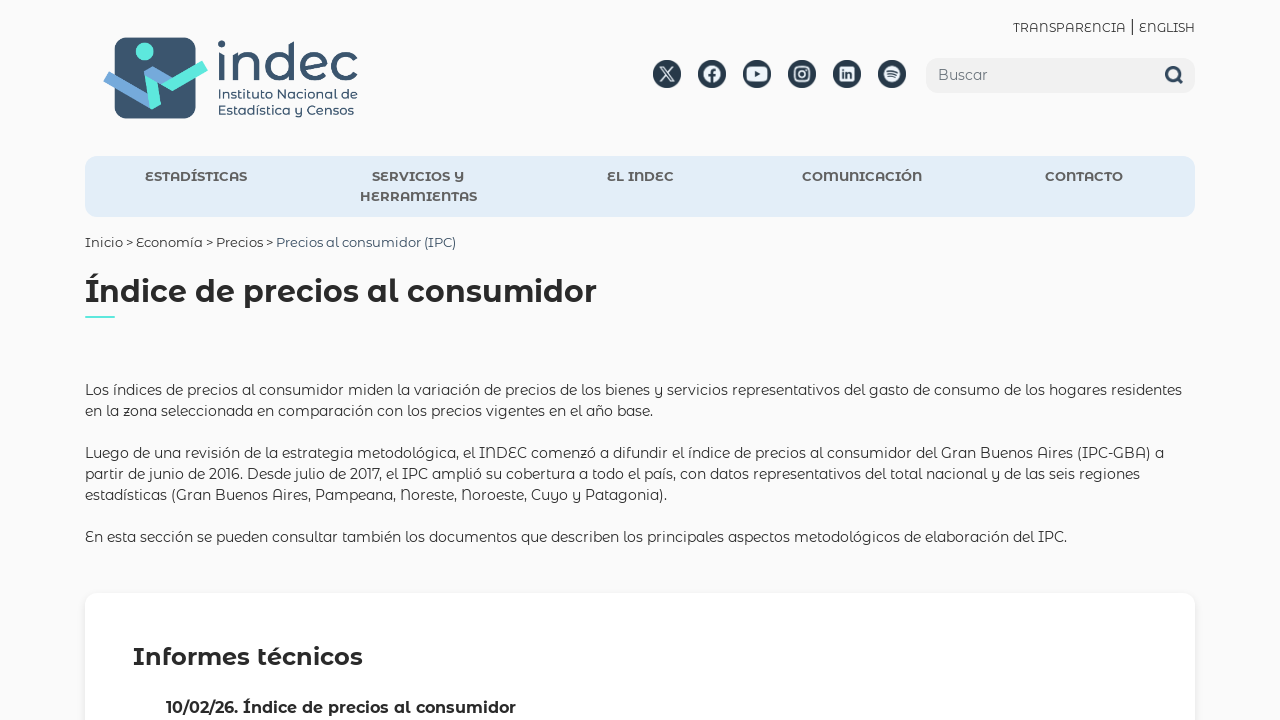

Verified that download link has a valid href attribute
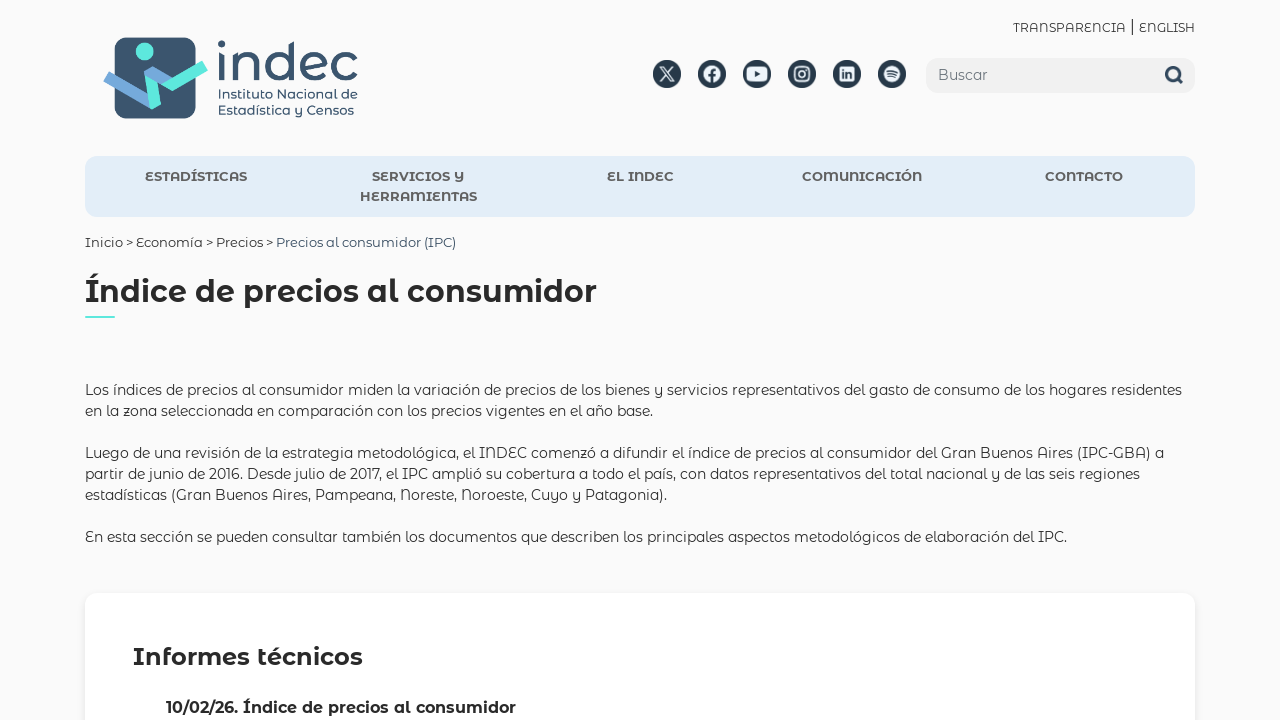

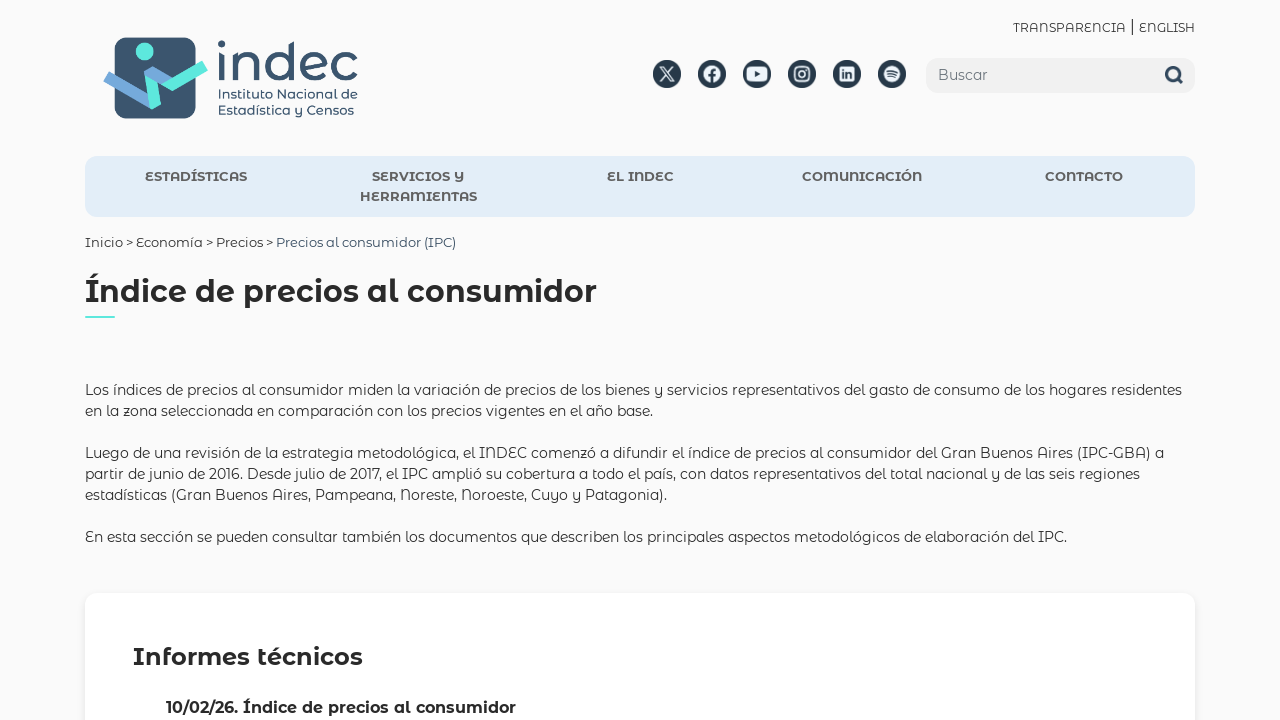